Tests web table interaction by navigating to a table page, locating a specific row where the last name column equals "Raj", and clicking the checkbox in that row.

Starting URL: https://letcode.in/table

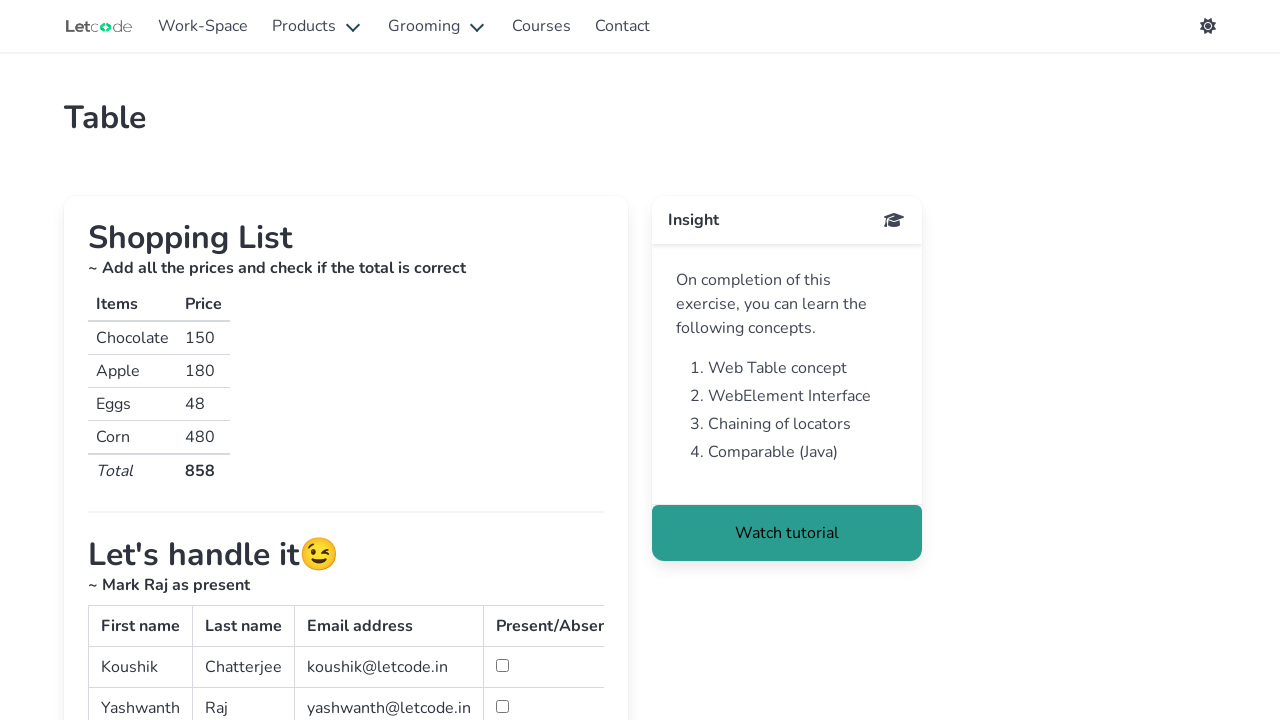

Waited for table to be visible
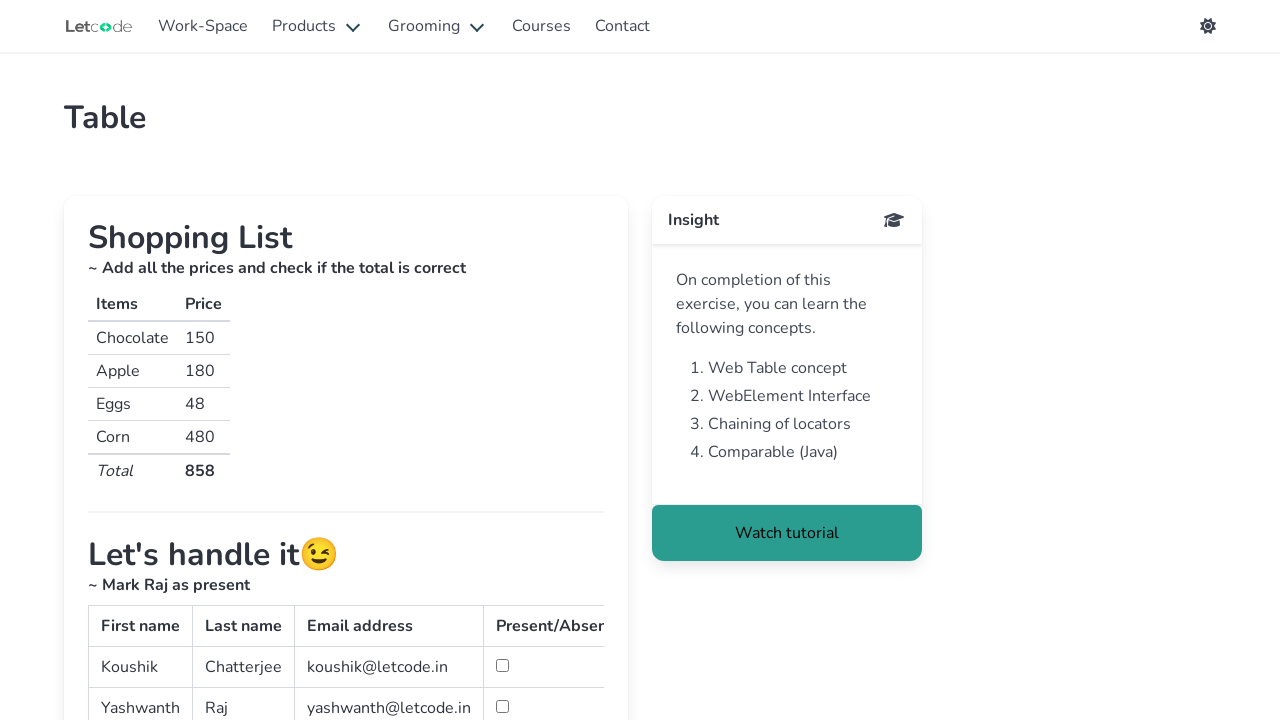

Located all table body rows
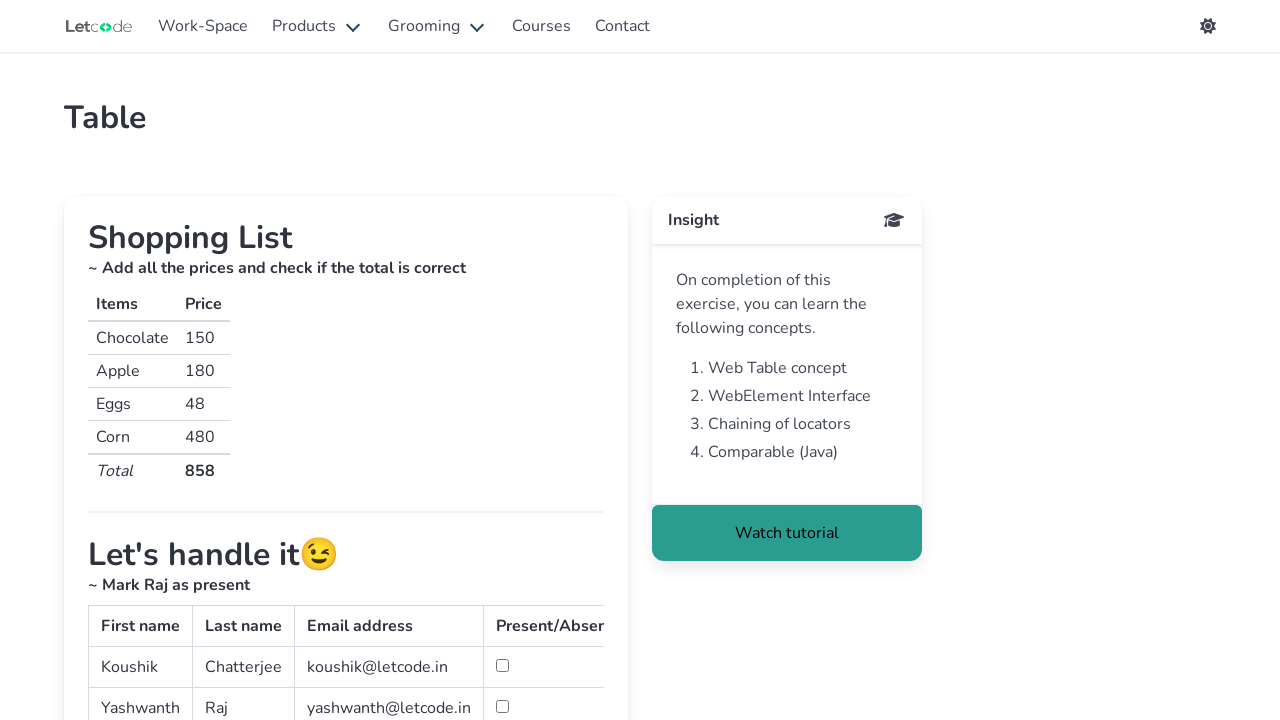

Found 3 rows in table
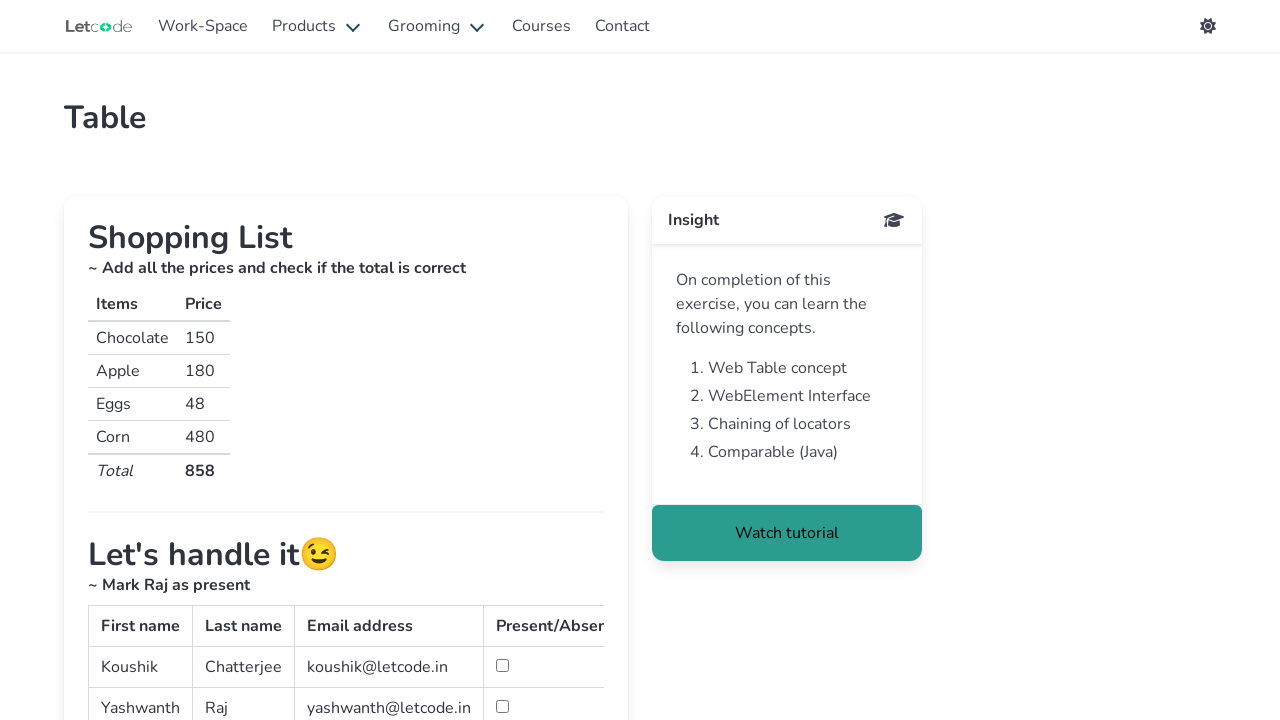

Retrieved last name 'Chatterjee' from row 1
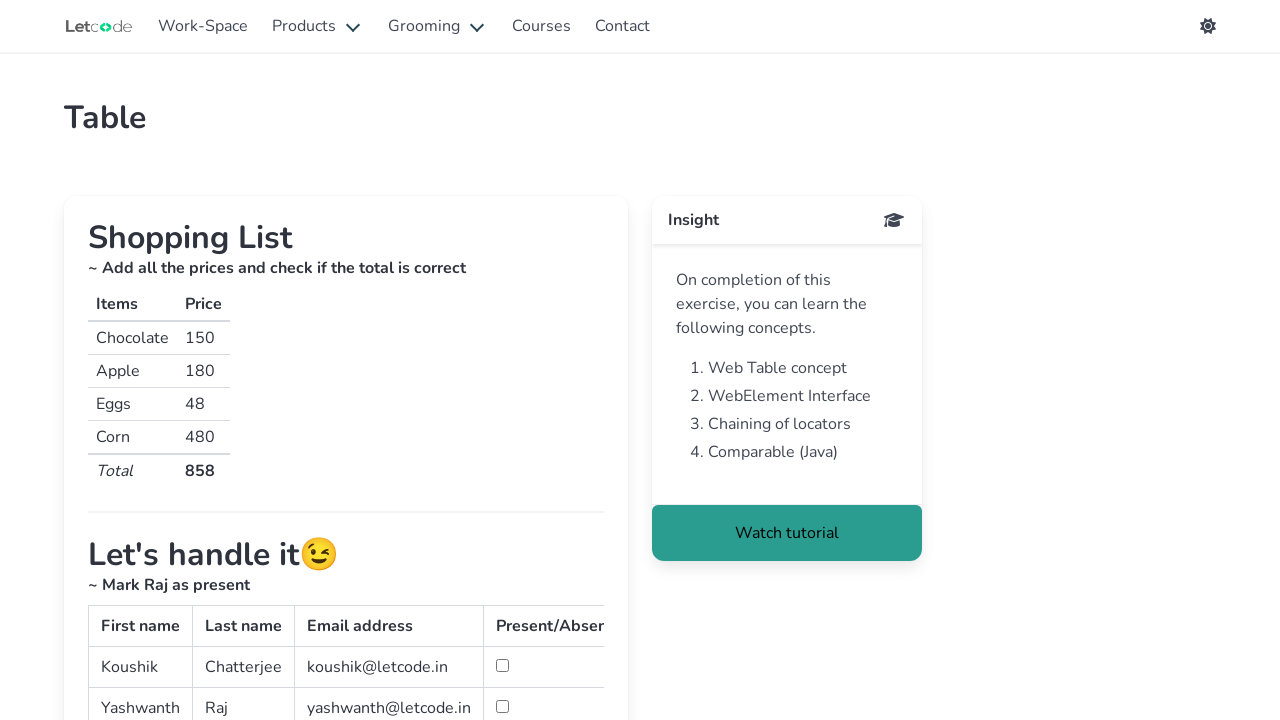

Retrieved last name 'Raj' from row 2
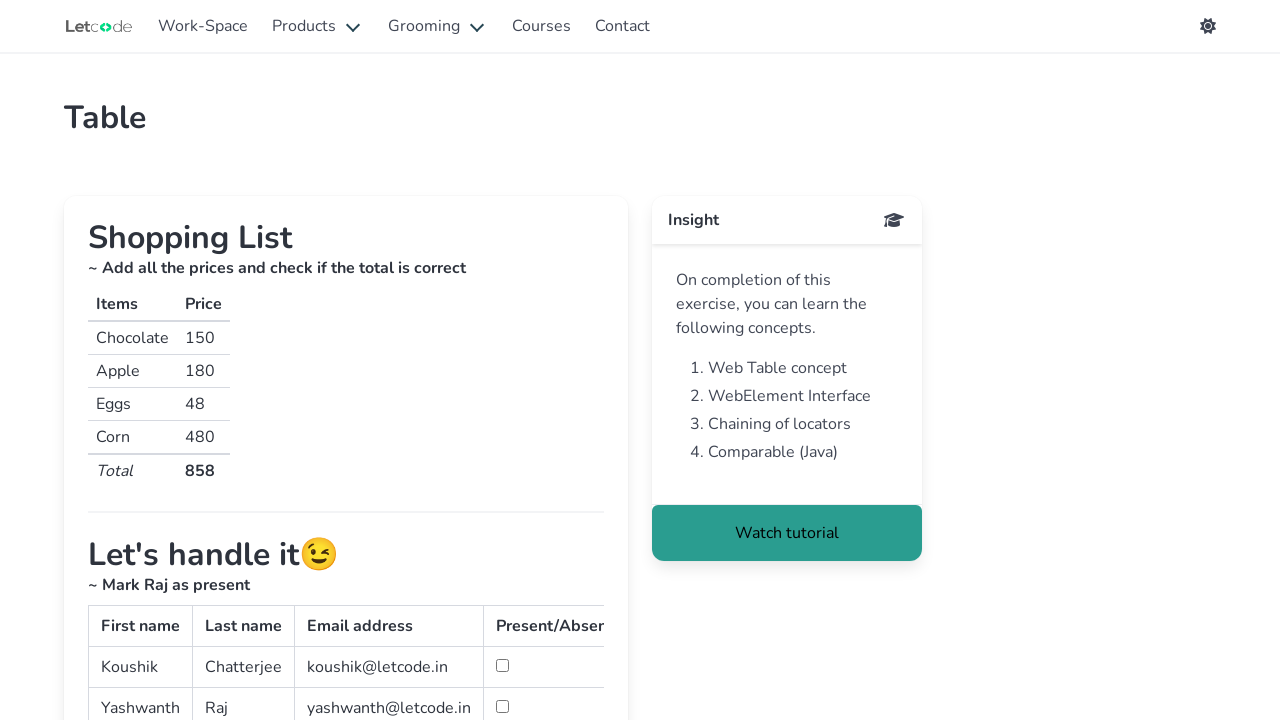

Clicked checkbox for row with last name 'Raj' at (502, 706) on #simpletable tbody tr >> nth=1 >> td >> nth=3 >> input
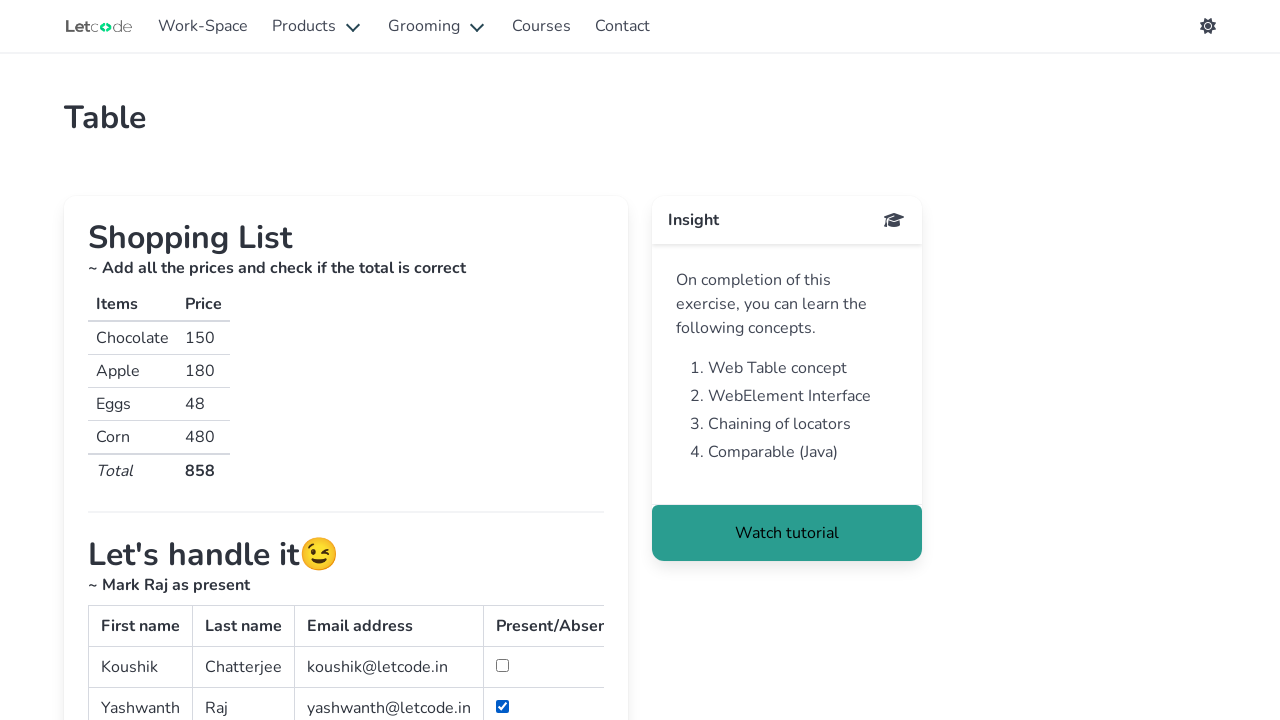

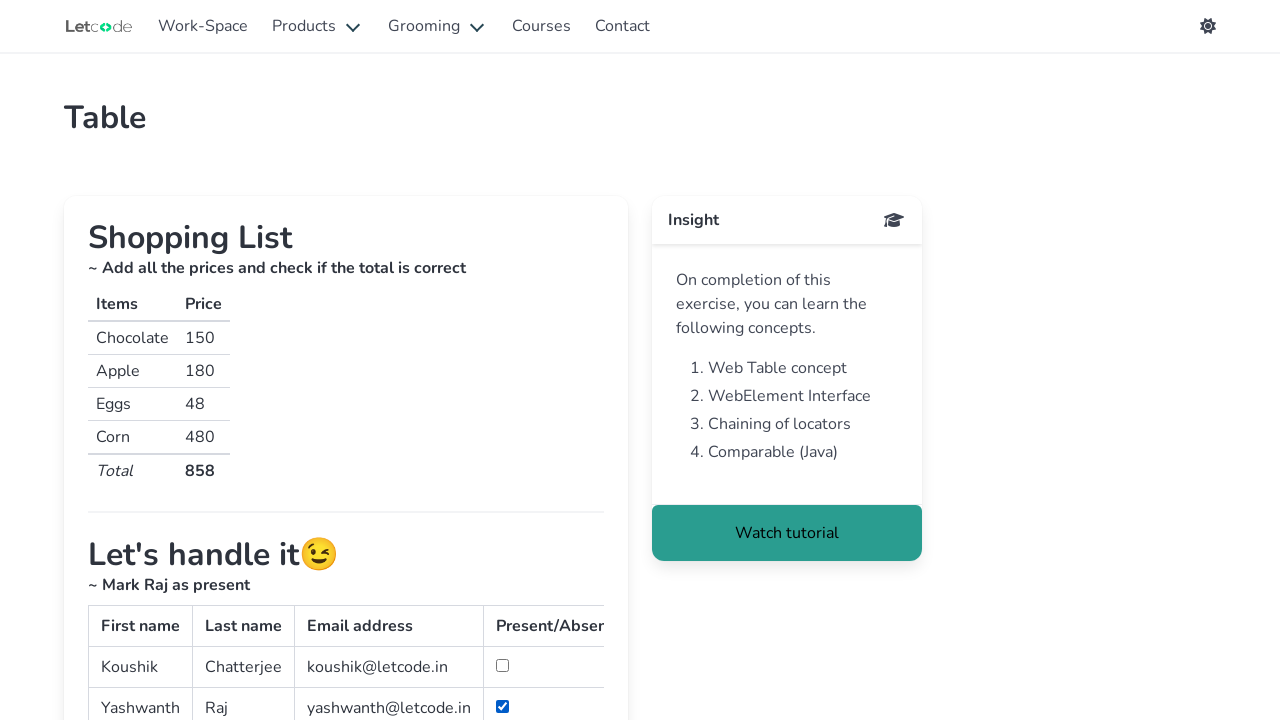